Tests the sorting functionality of a vegetable/fruit table by clicking the column header and verifying that items are sorted alphabetically

Starting URL: https://rahulshettyacademy.com/seleniumPractise/#/offers

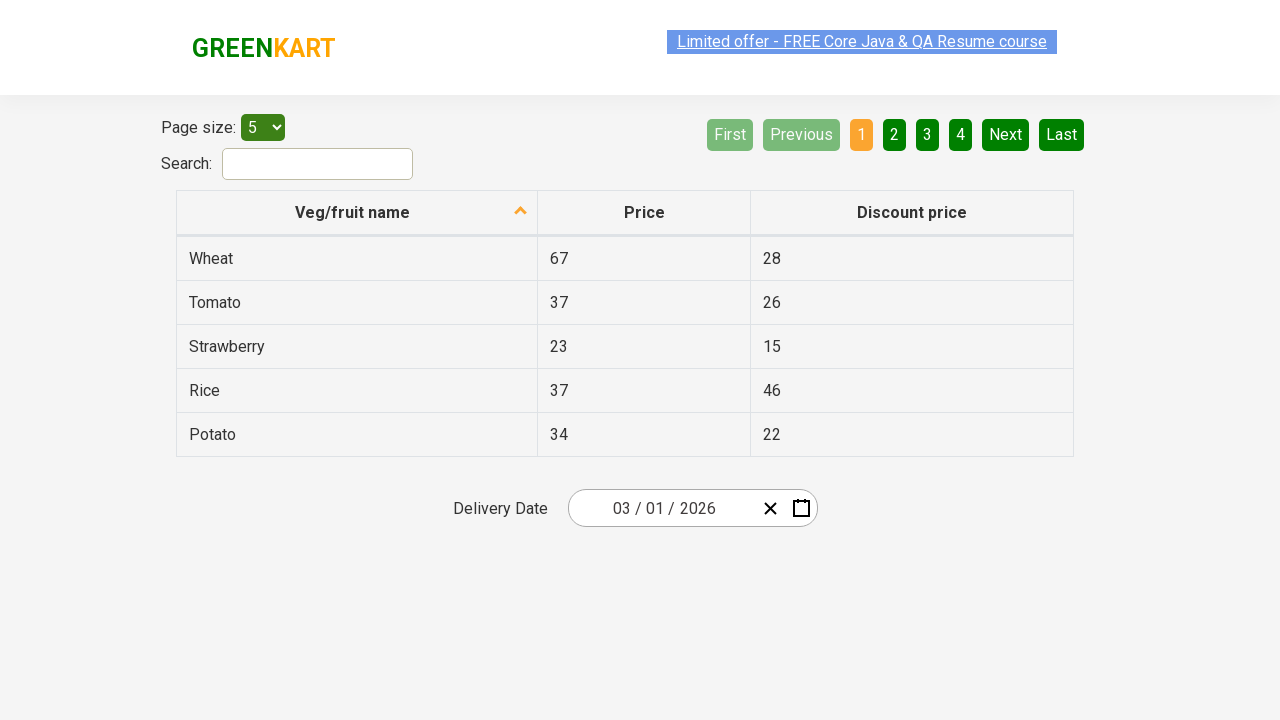

Clicked 'Veg/fruit name' column header to sort at (353, 212) on xpath=//span[text()='Veg/fruit name']
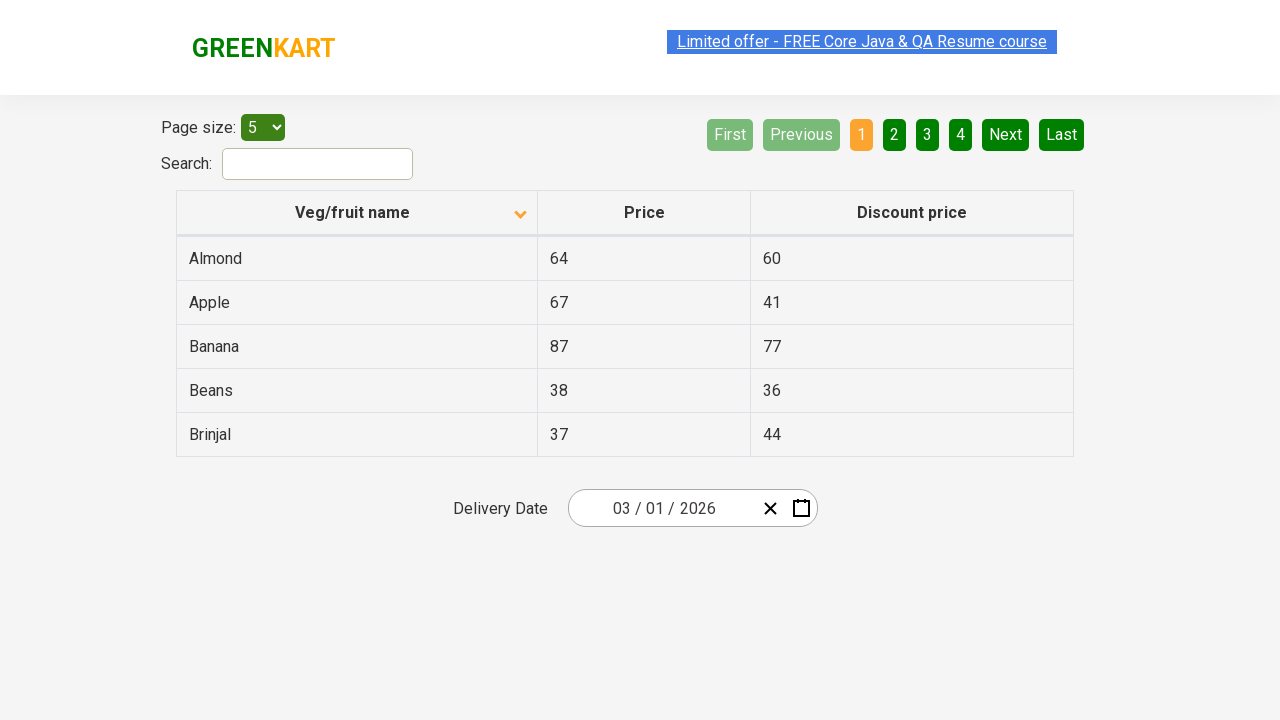

Table rows loaded and visible
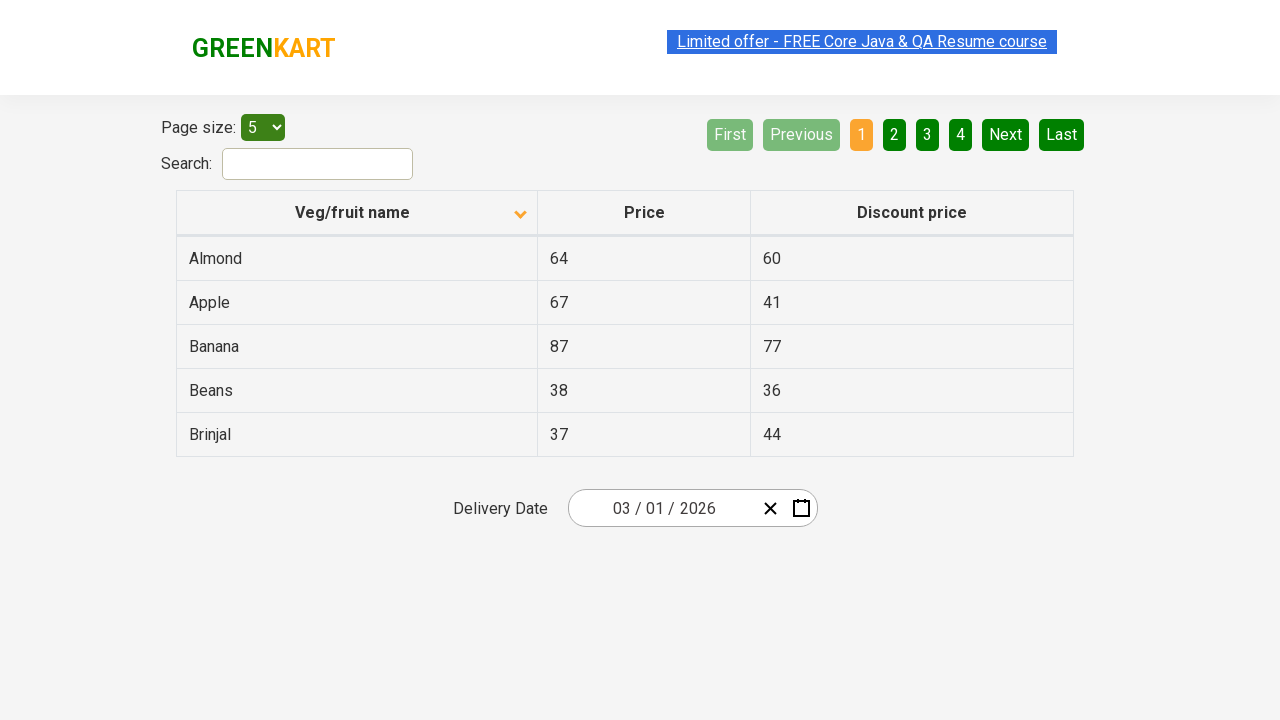

Collected all vegetable/fruit names from first column
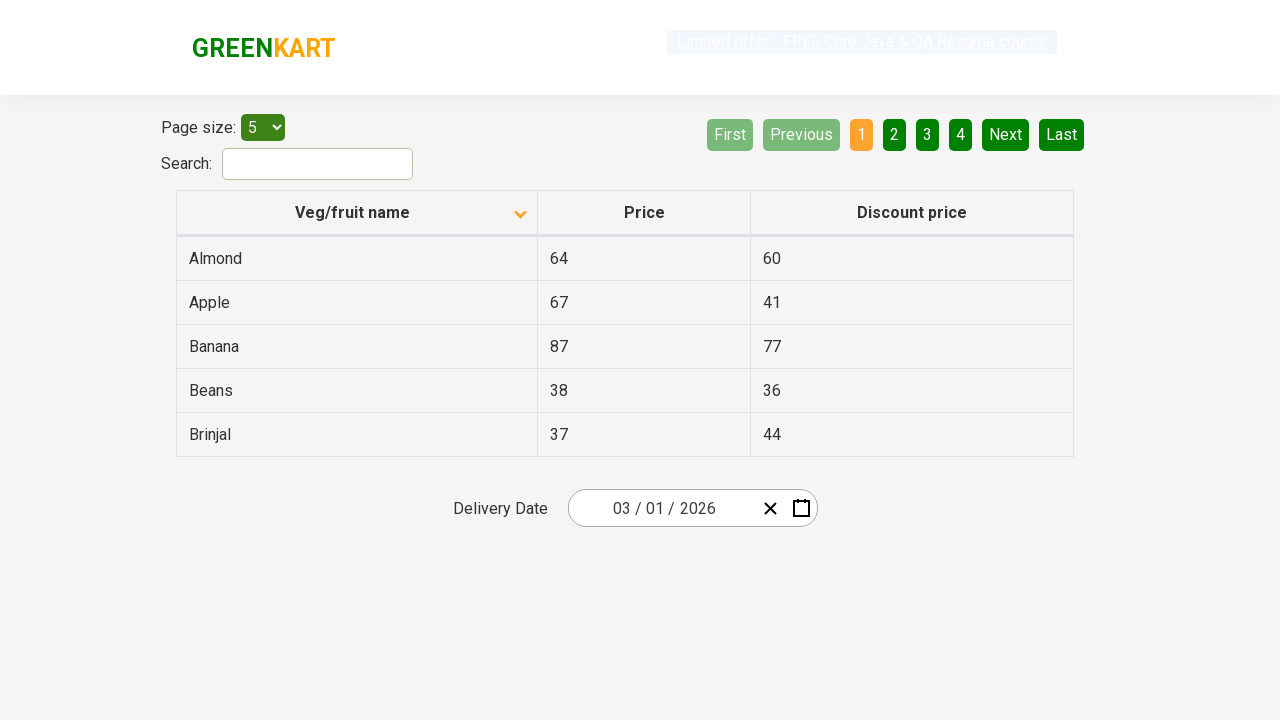

Extracted text content from vegetable/fruit elements
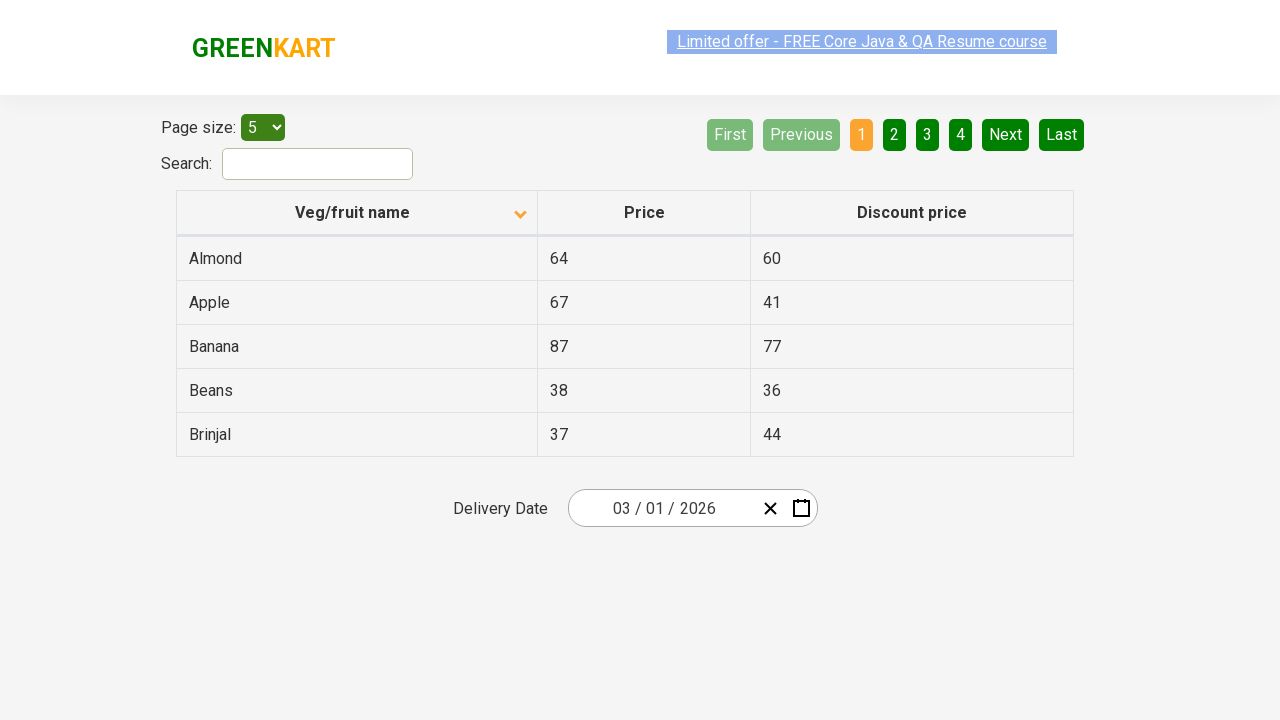

Created backup copy of browser-sorted list
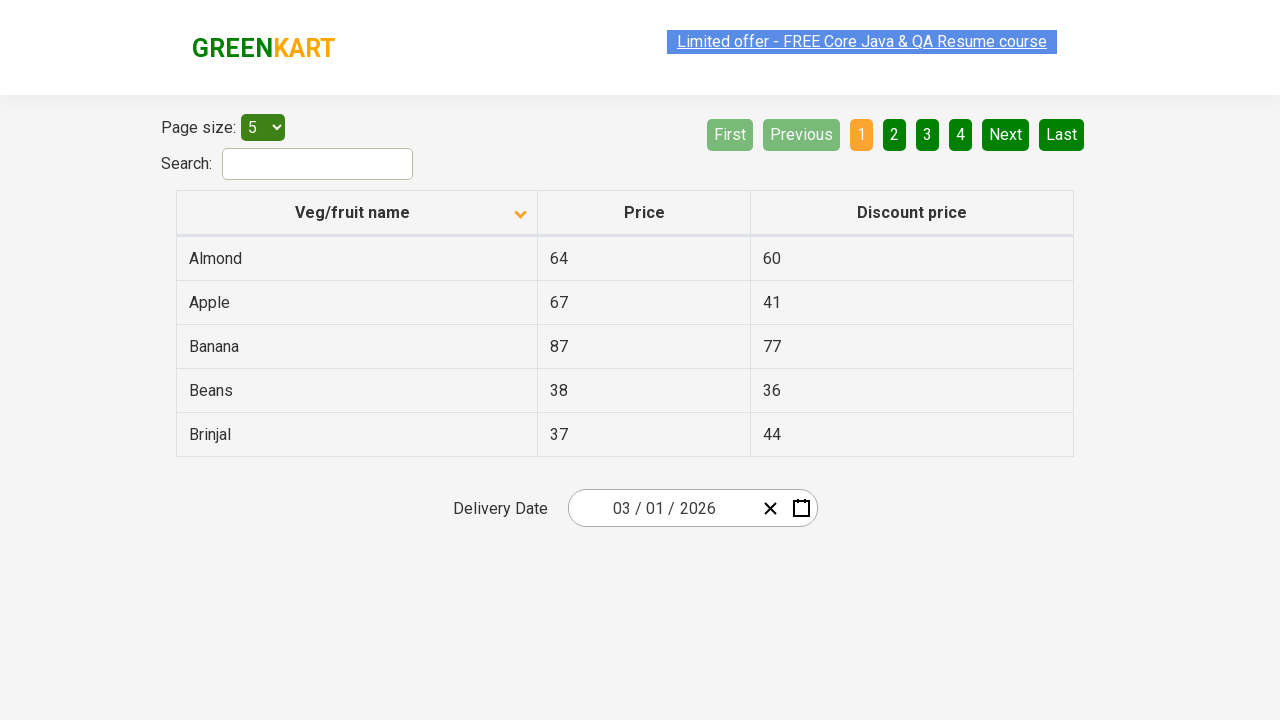

Sorted vegetable/fruit list alphabetically using Python
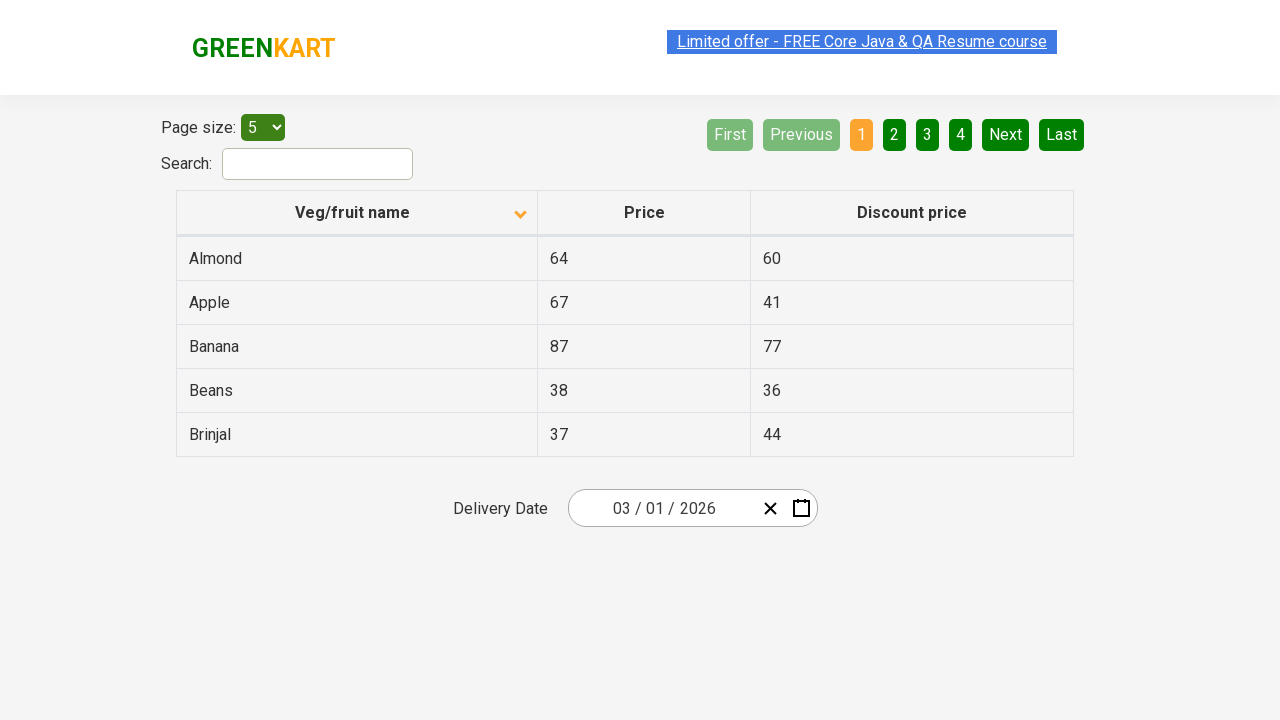

Verified that browser sorting matches alphabetical order
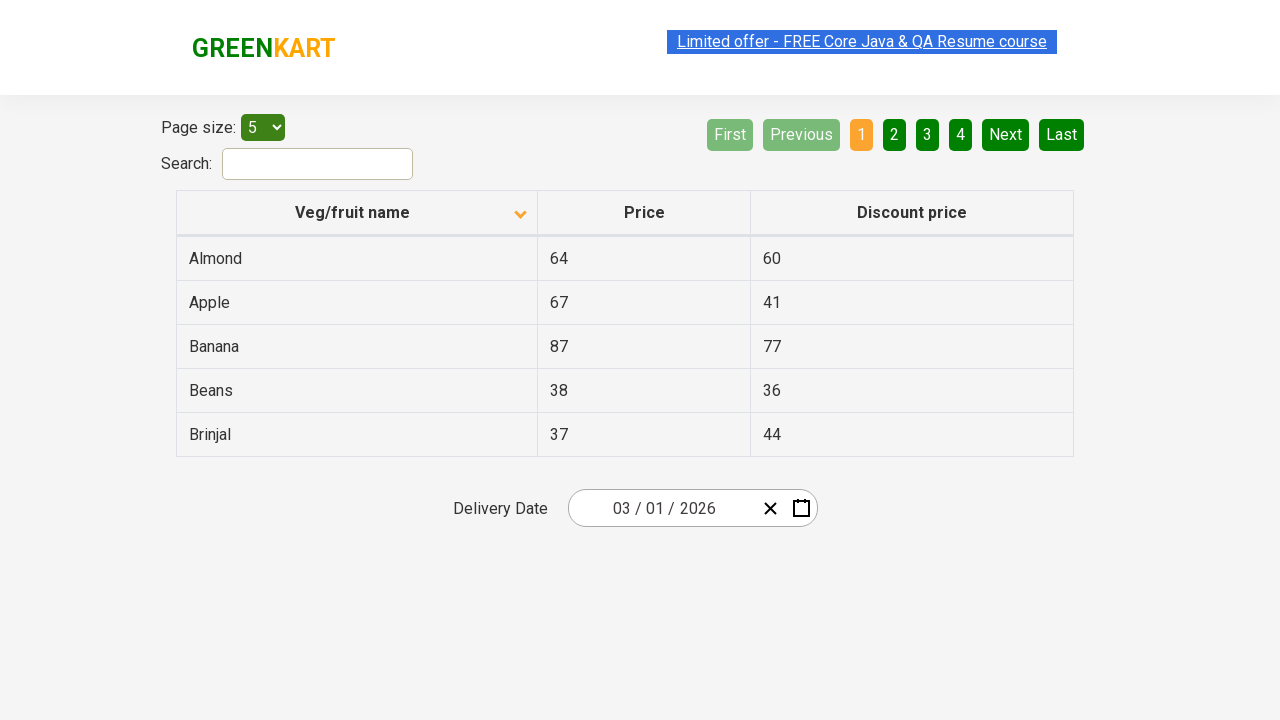

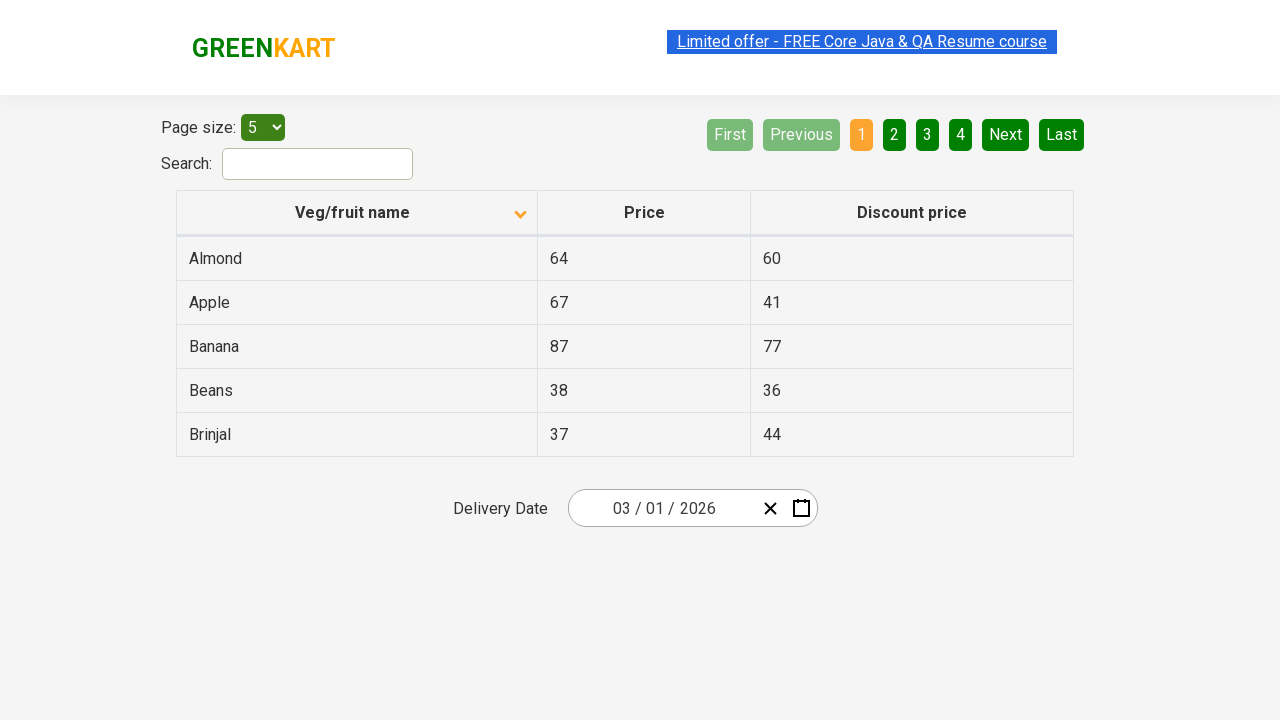